Tests that the website sets cookies when visited by verifying cookies are present

Starting URL: https://prometheus.org.ua/

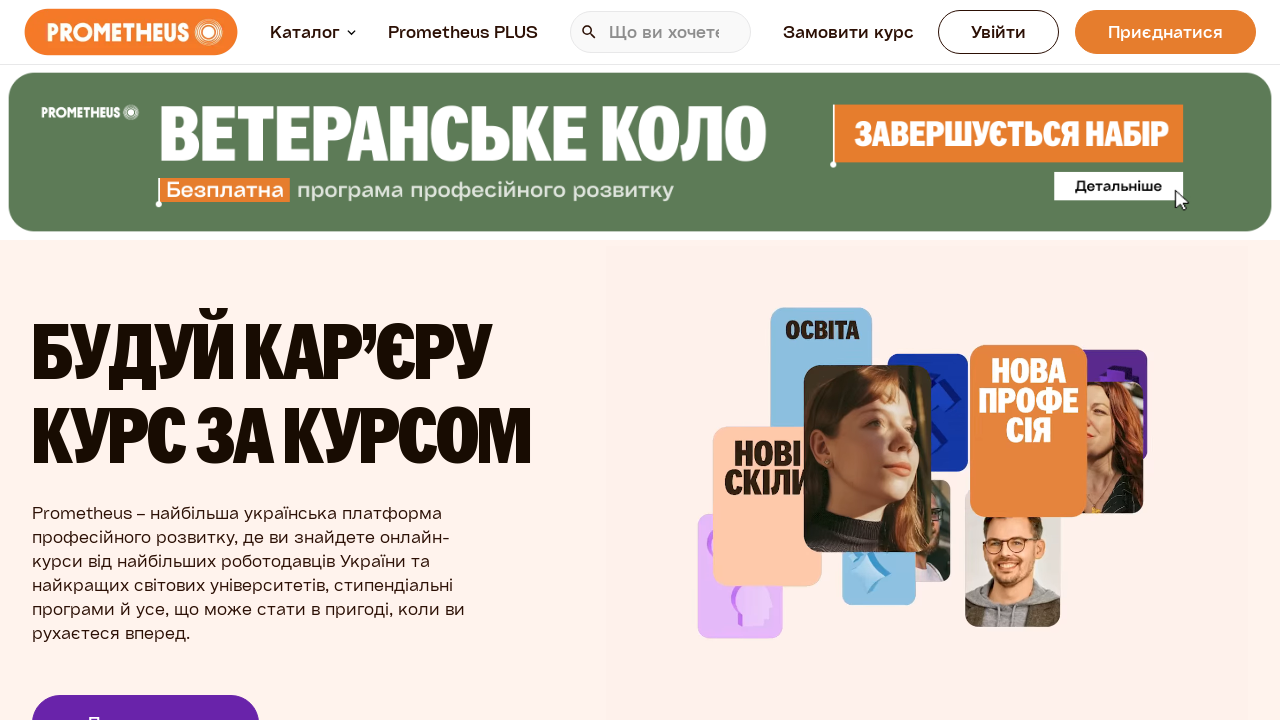

Waited for page to load with networkidle state
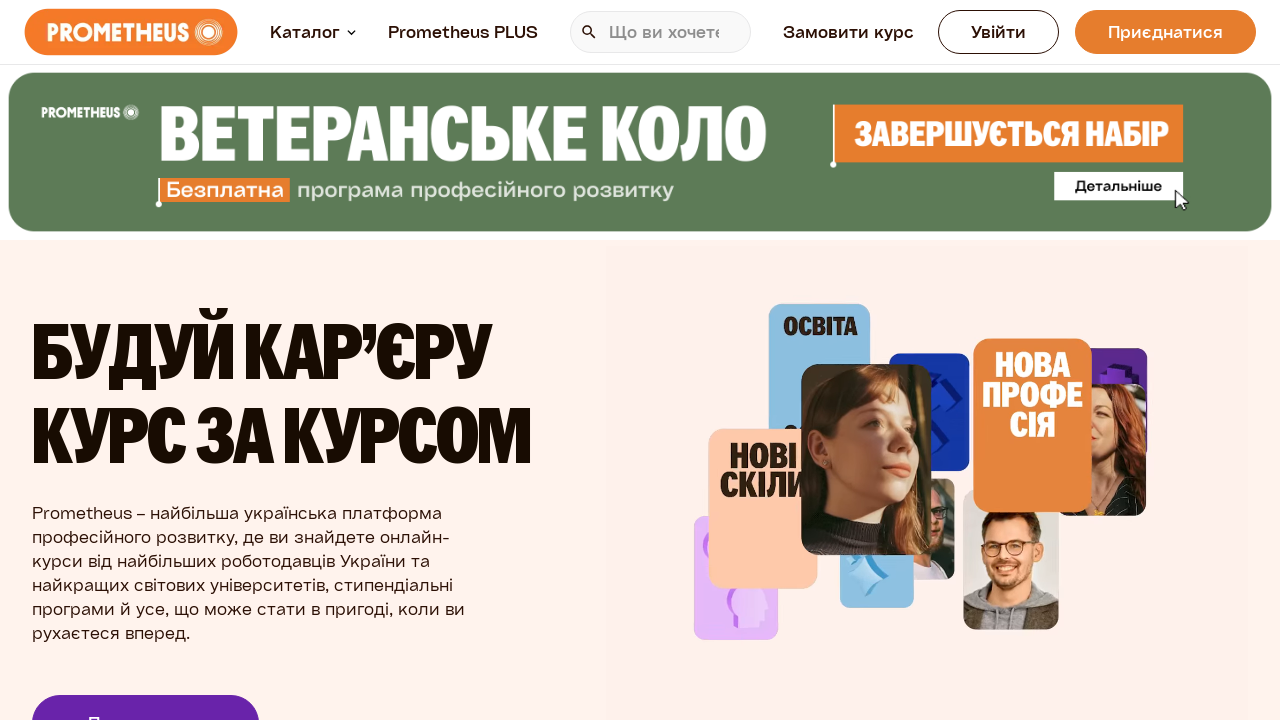

Retrieved cookies from browser context
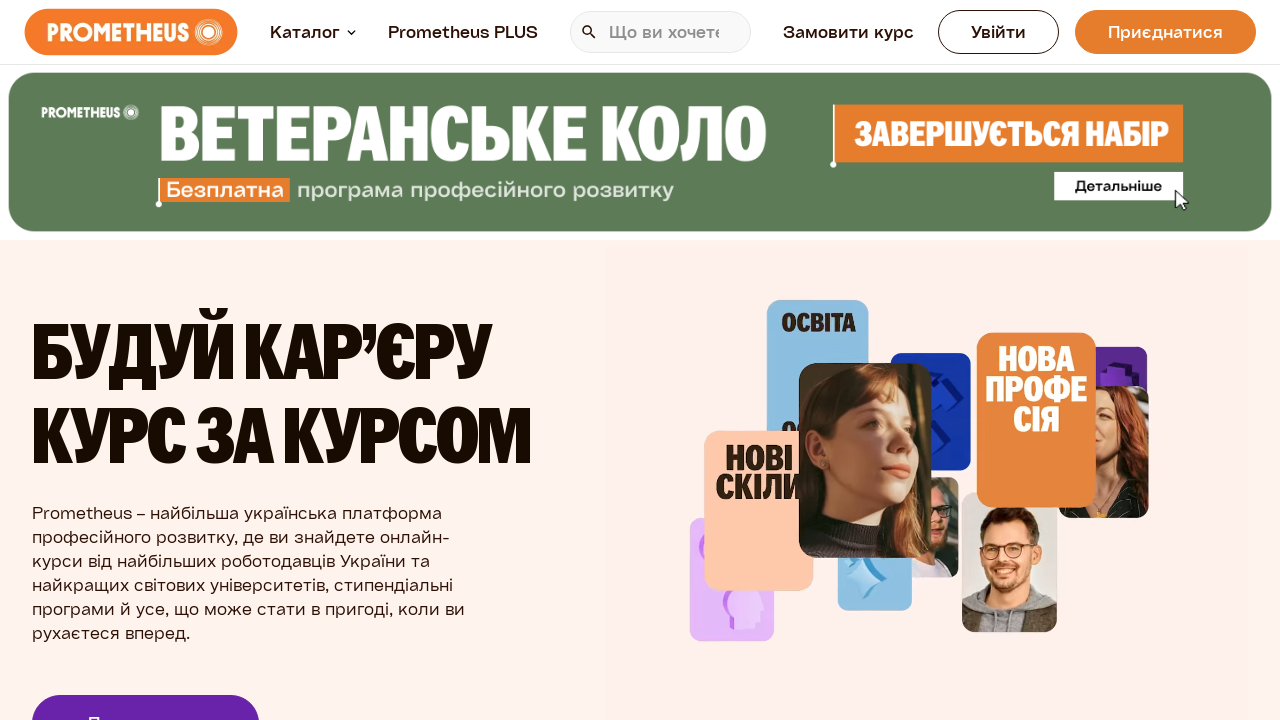

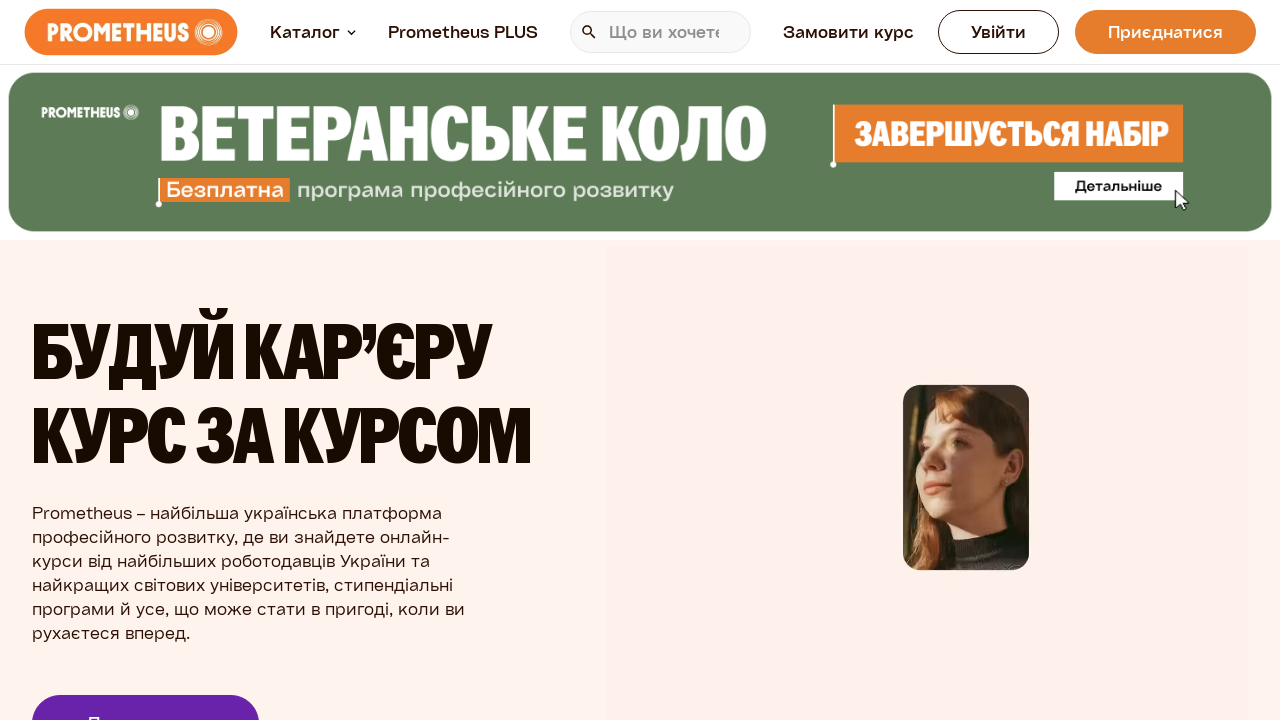